Tests a student registration form by filling in personal details (name, email, phone), selecting gender via radio buttons, setting date of birth, choosing subjects from autocomplete, selecting hobby checkboxes, and selecting state/city from dropdowns before submitting the form.

Starting URL: https://demoqa.com/automation-practice-form

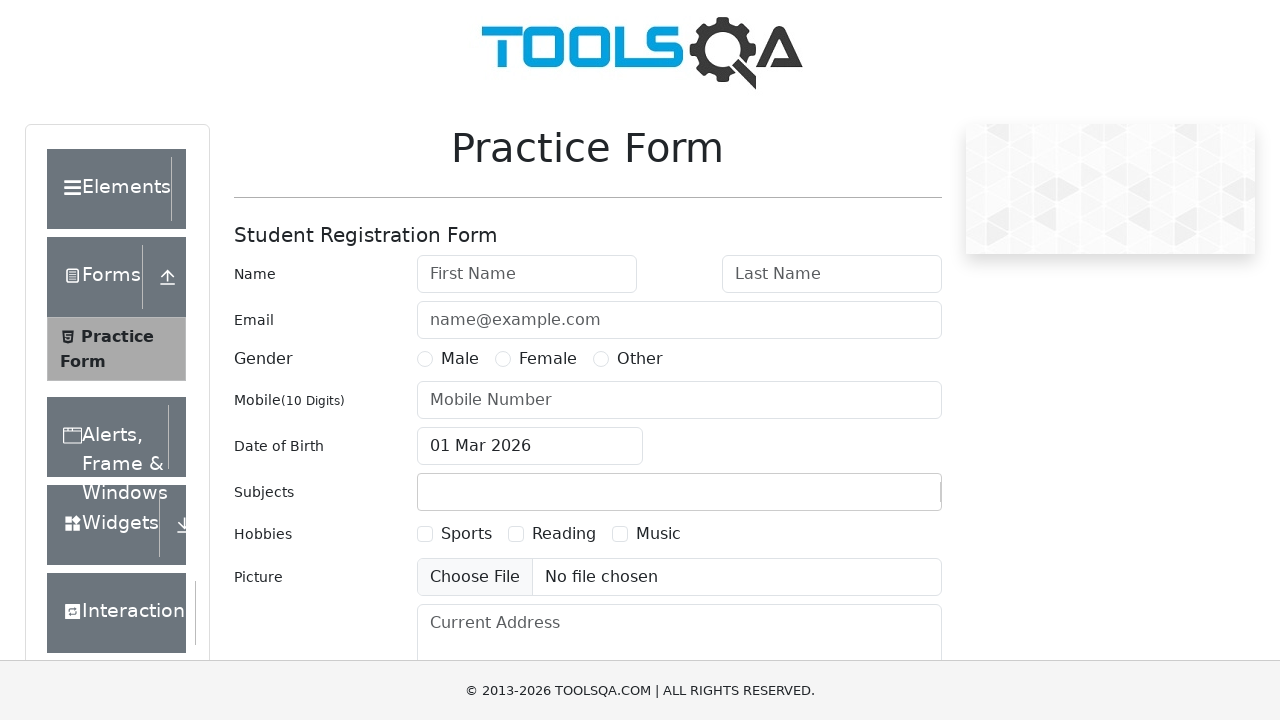

Verified header text 'Student Registration Form'
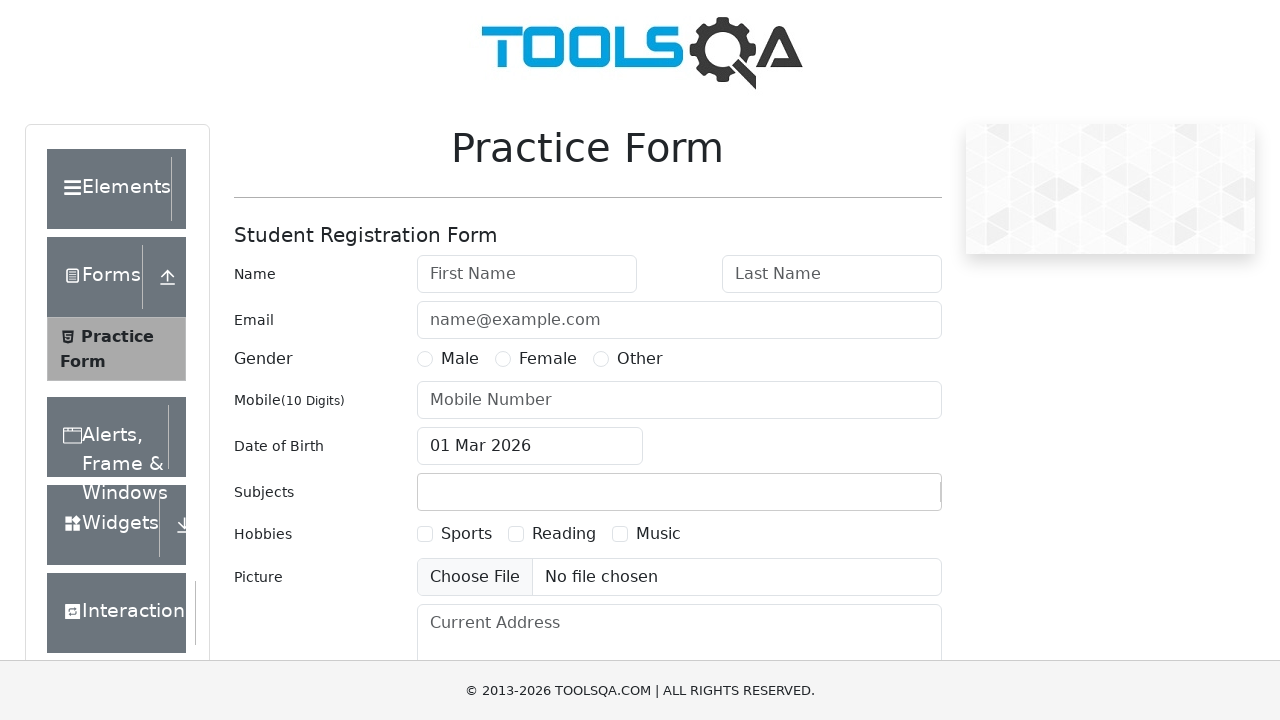

Verified student registration form is visible
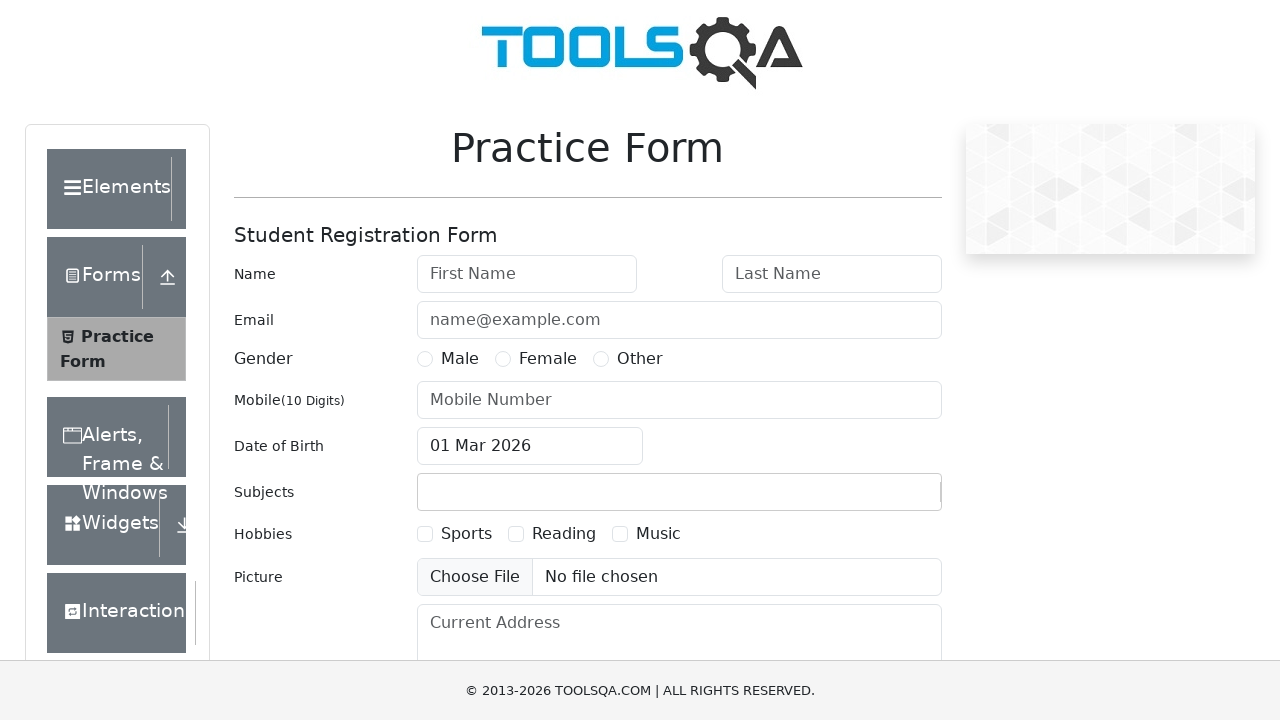

Filled first name field with 'Nibraj' on #firstName
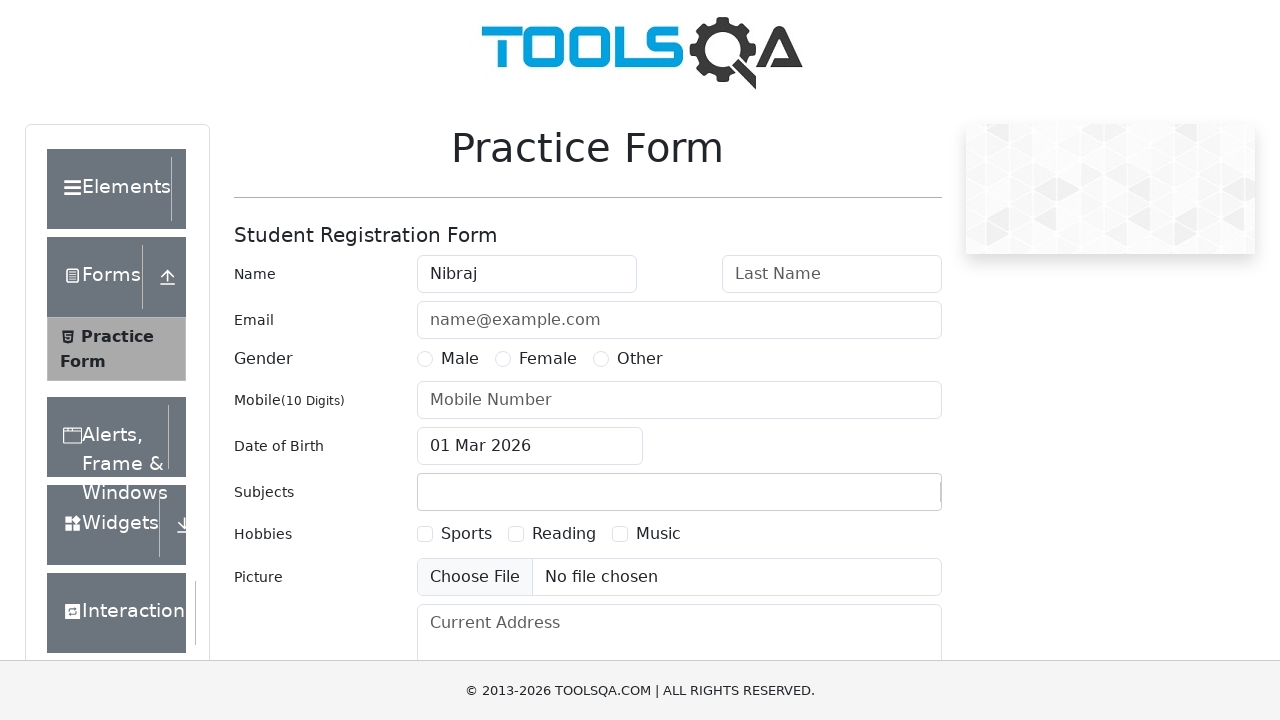

Filled last name field with 'Khan' on #lastName
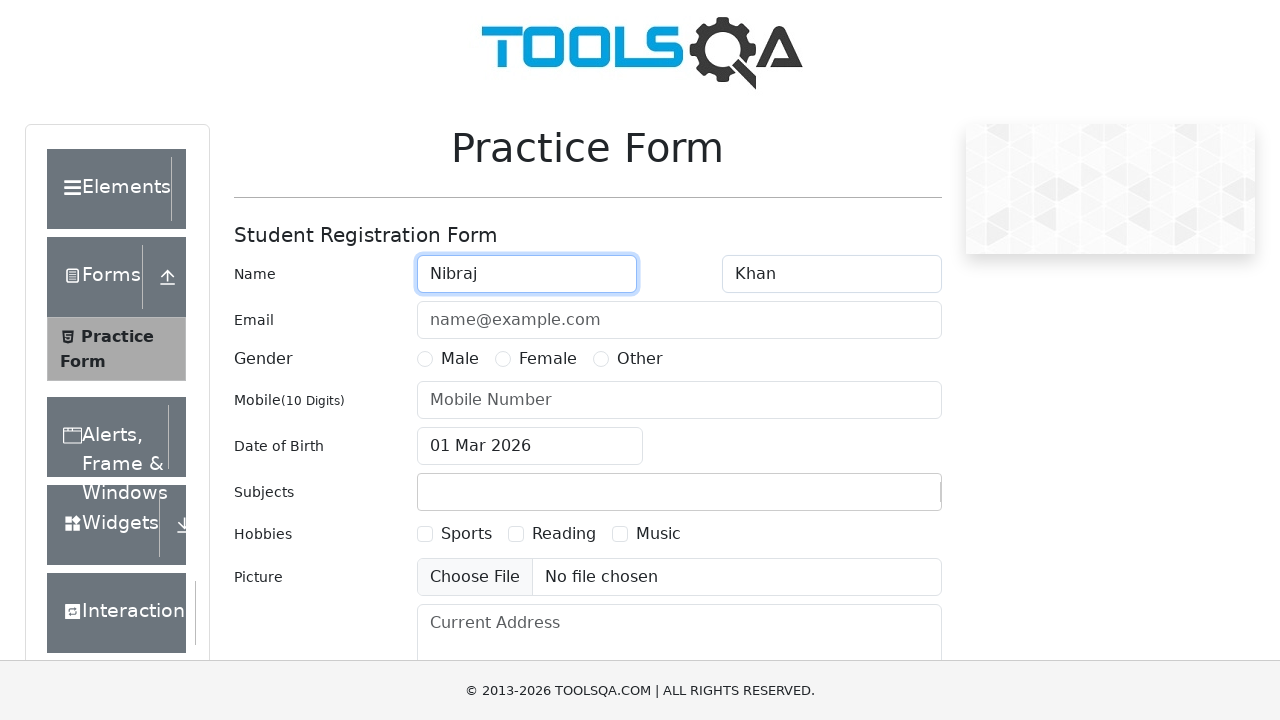

Filled email field with 'nibrajkhan123@gmail.com' on #userEmail
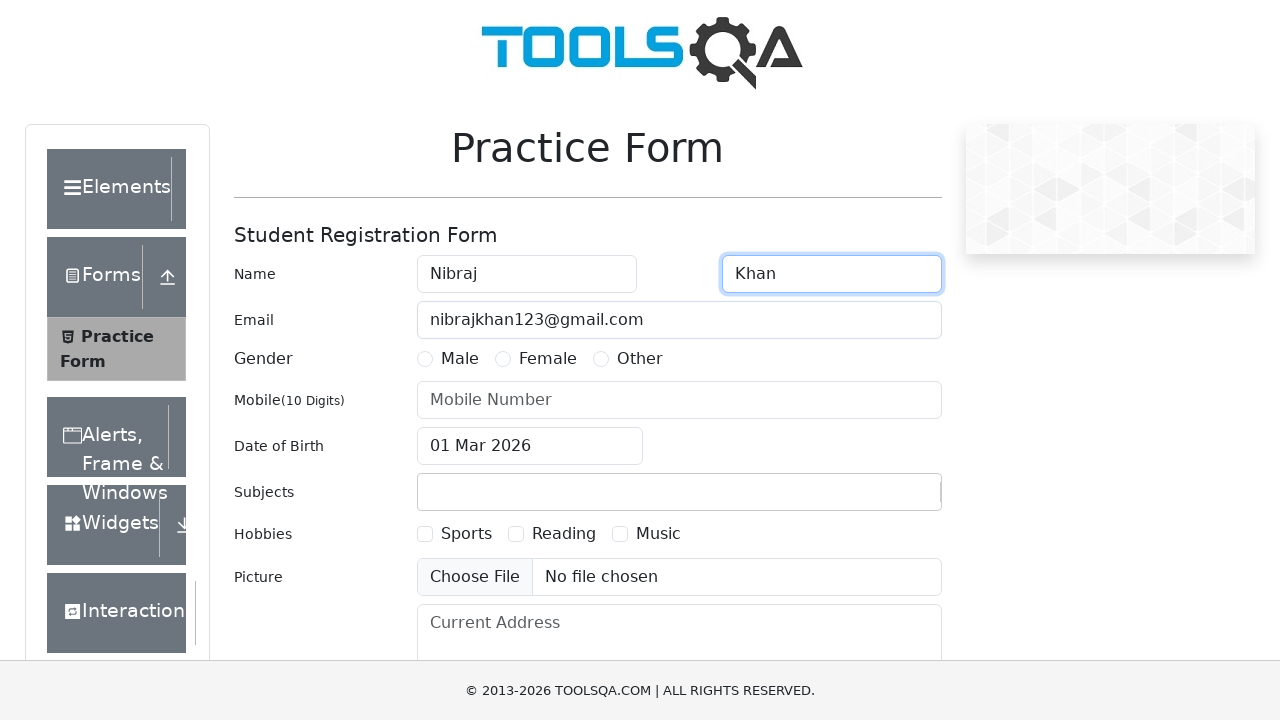

Filled phone number field with '1780006900' on #userNumber
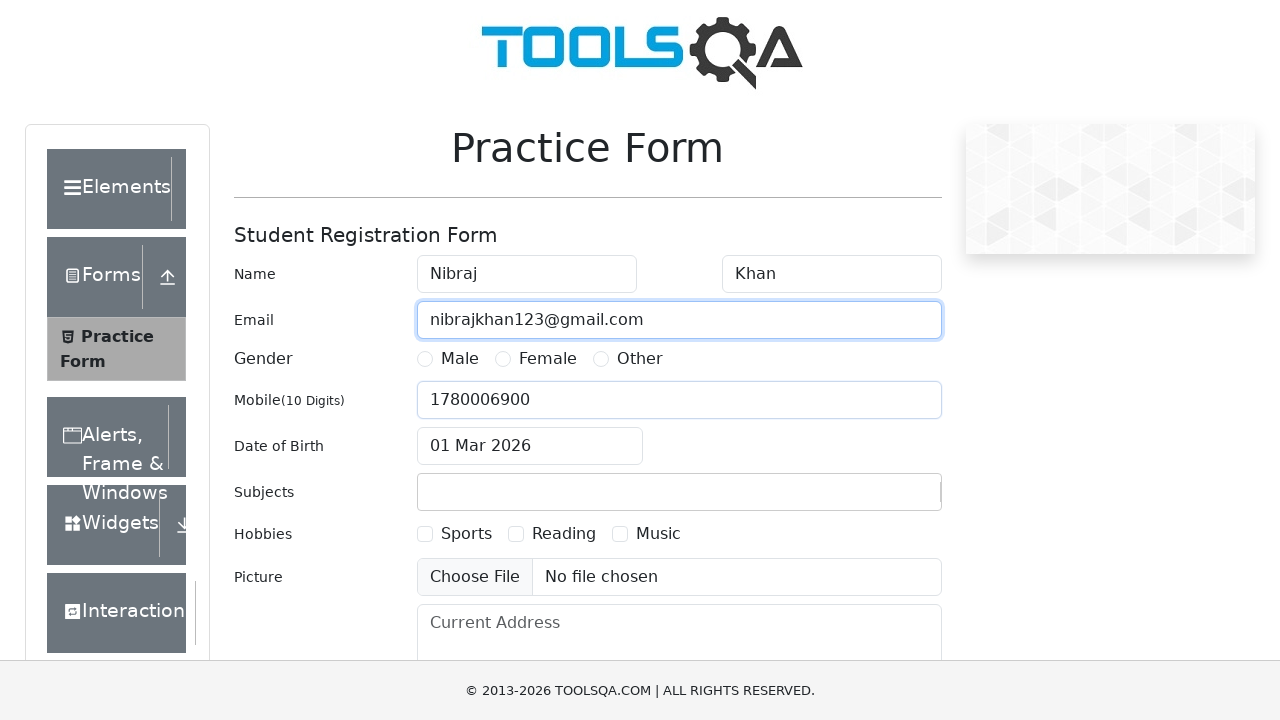

Filled current address field on #currentAddress
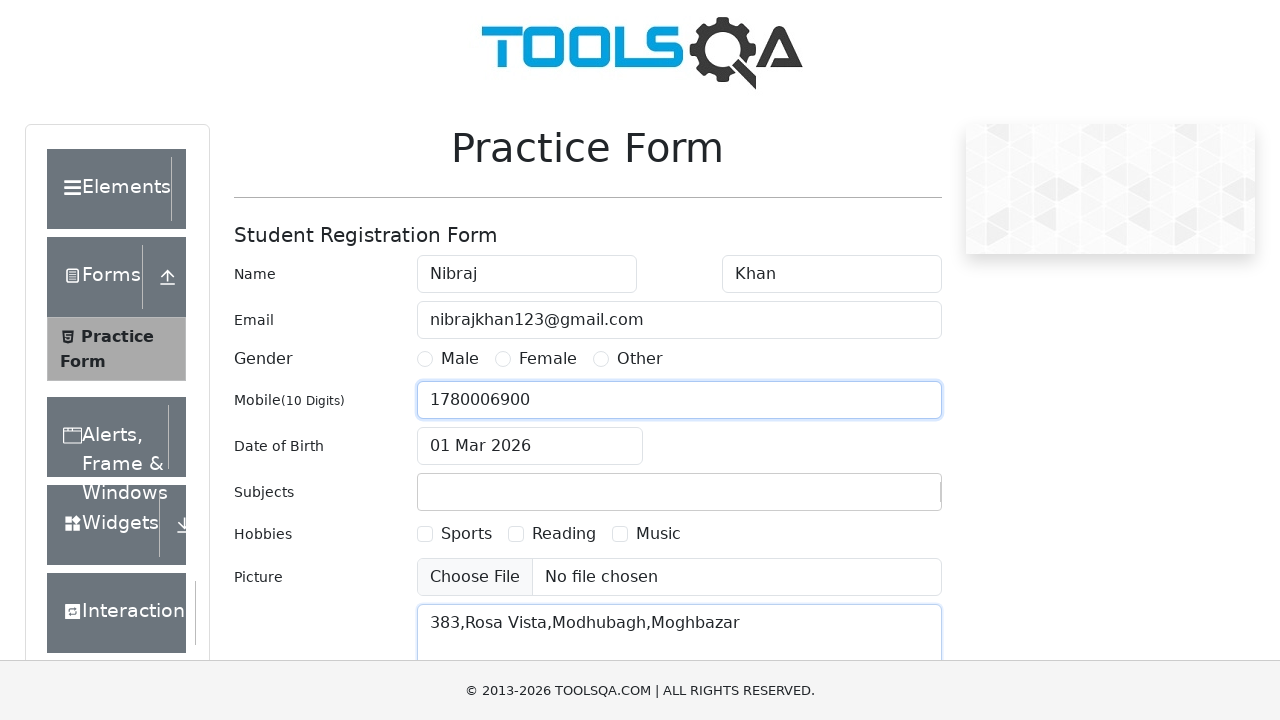

Clicked Female gender radio button at (548, 359) on label:has-text('Female')
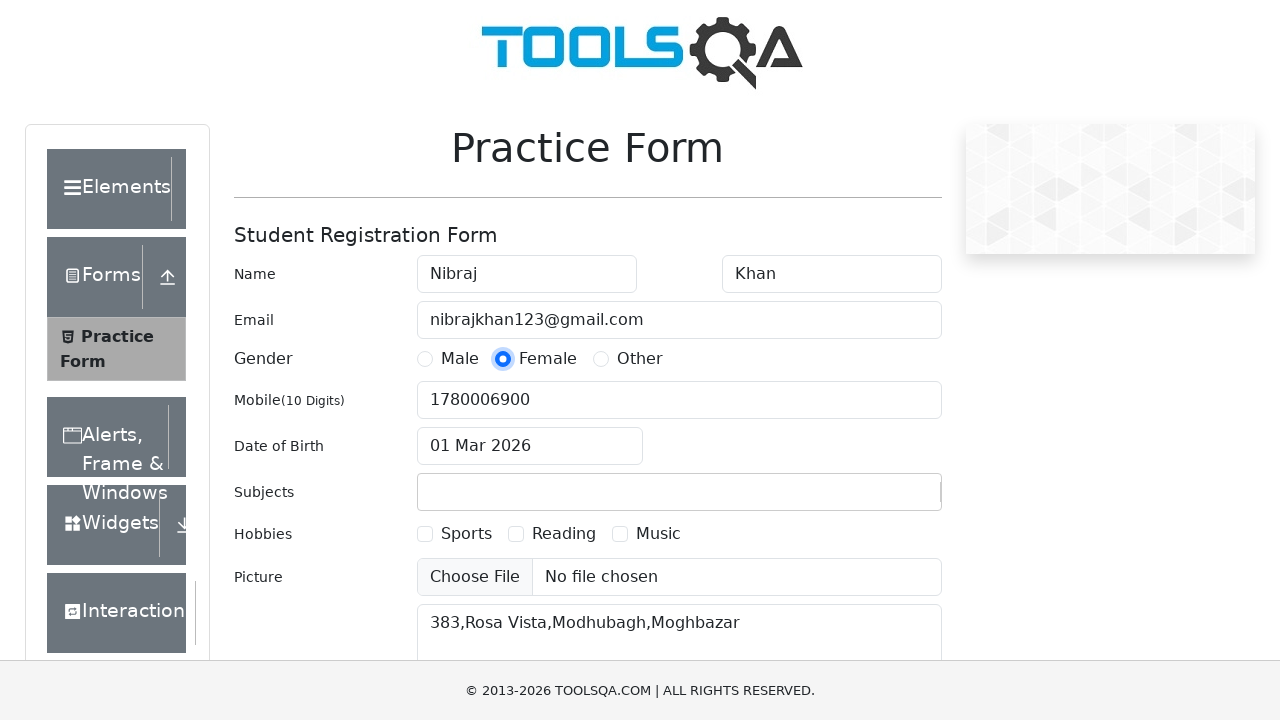

Clicked Male gender radio button at (460, 359) on label:has-text('Male')
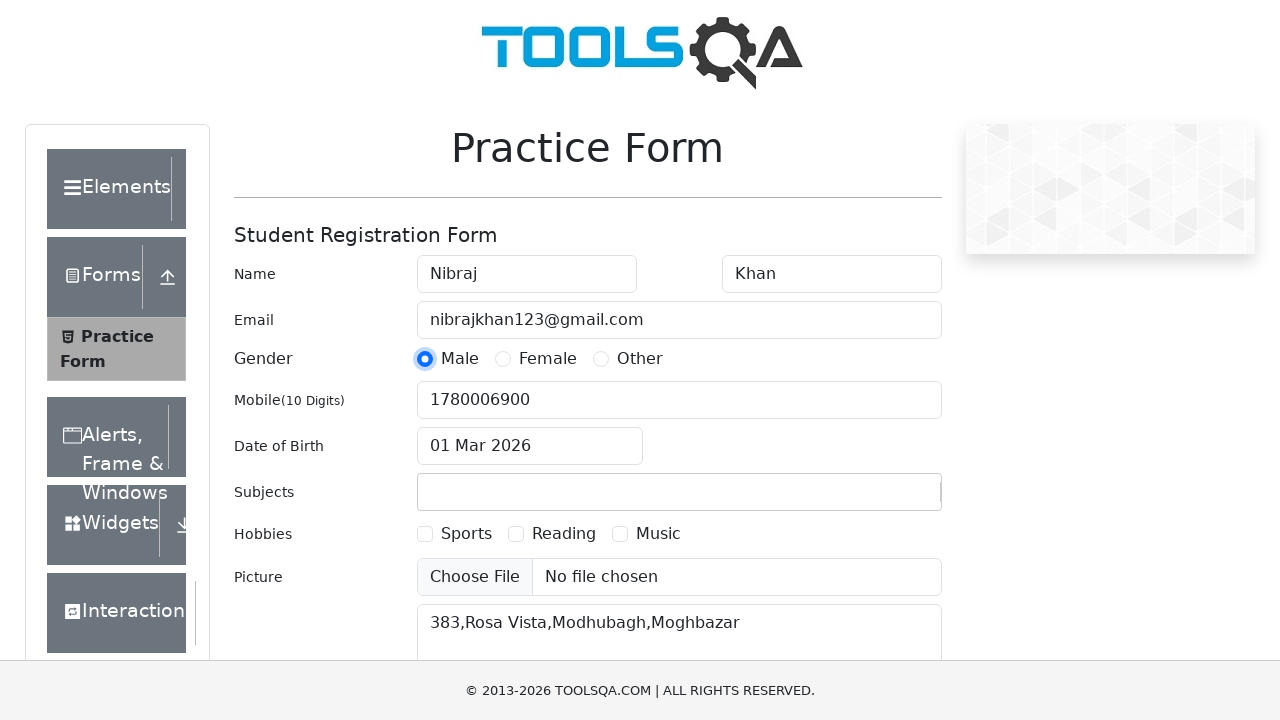

Selected all text in date of birth field on #dateOfBirthInput
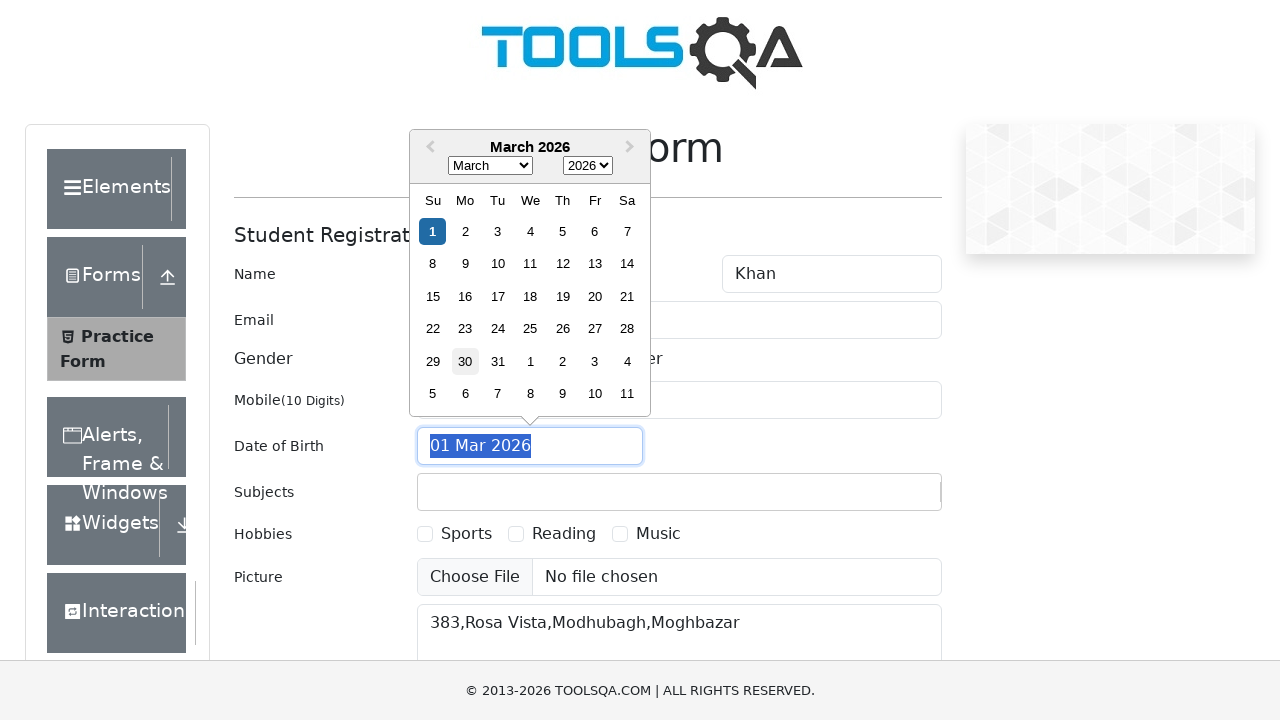

Filled date of birth with '03/18/1999' on #dateOfBirthInput
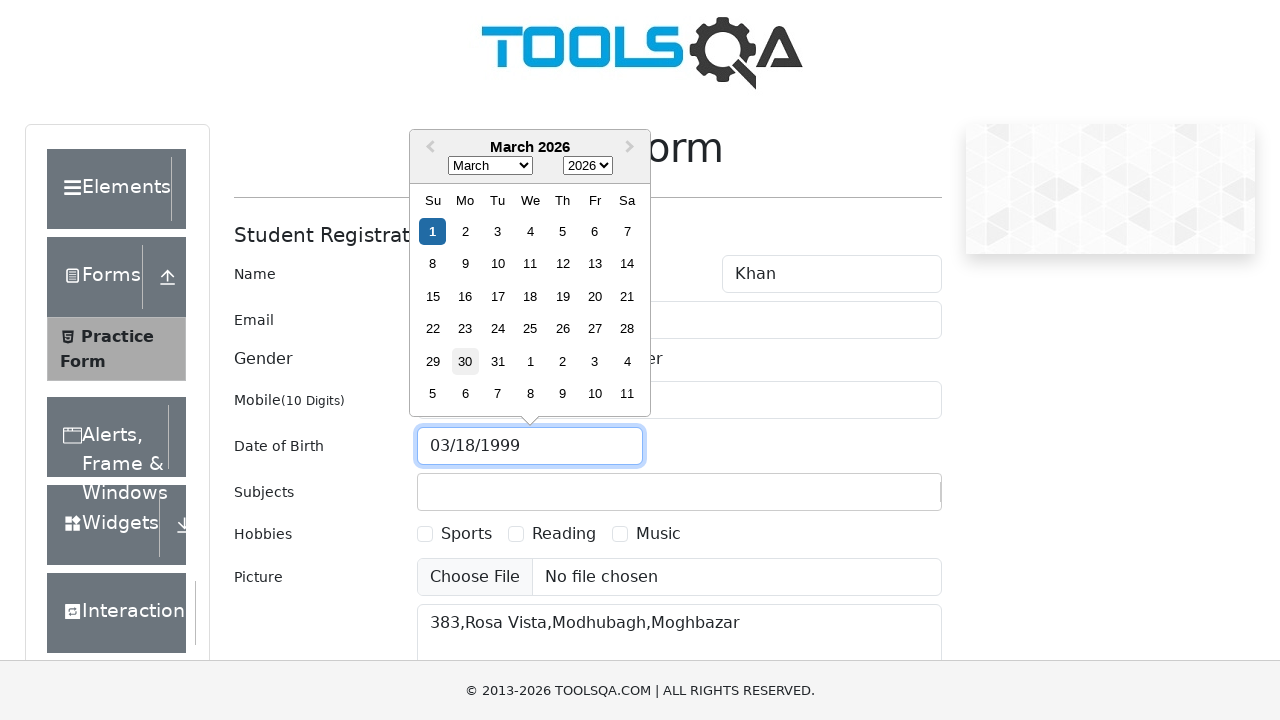

Pressed Enter to confirm date of birth on #dateOfBirthInput
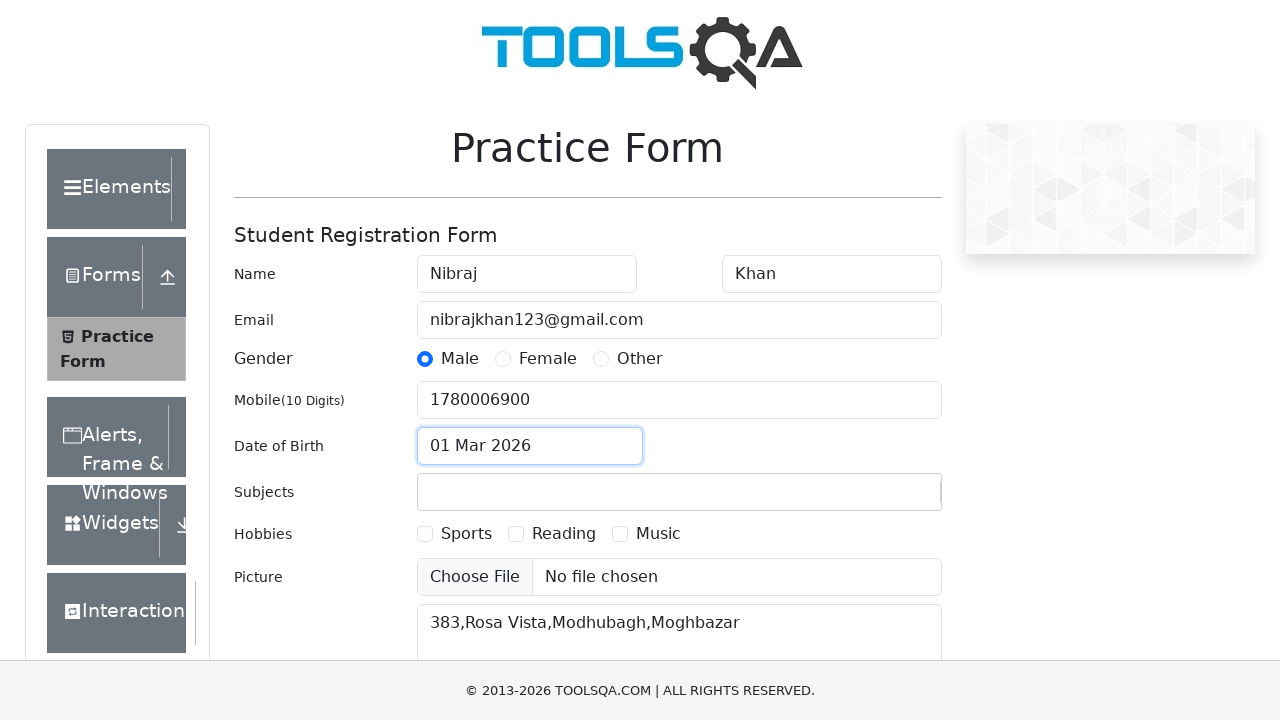

Typed 'Chem' in subjects autocomplete field on #subjectsInput
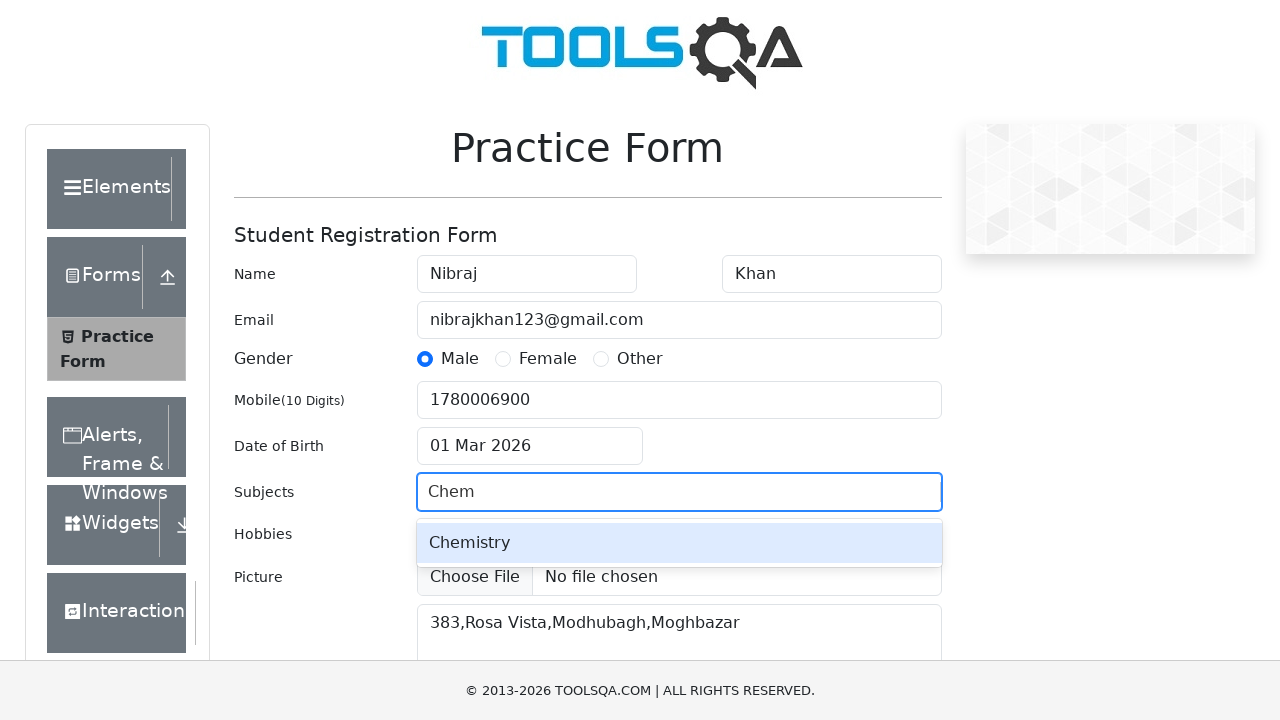

Pressed Enter to select Chemistry subject on #subjectsInput
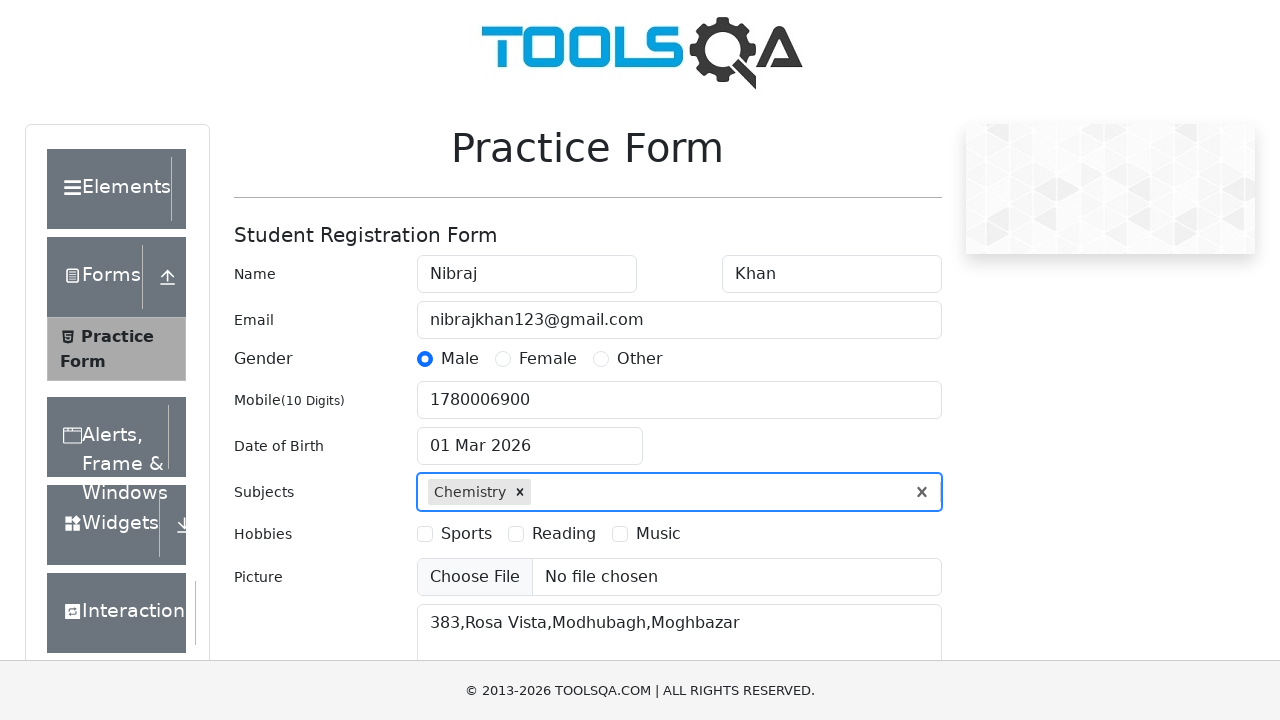

Typed 'Econom' in subjects autocomplete field on #subjectsInput
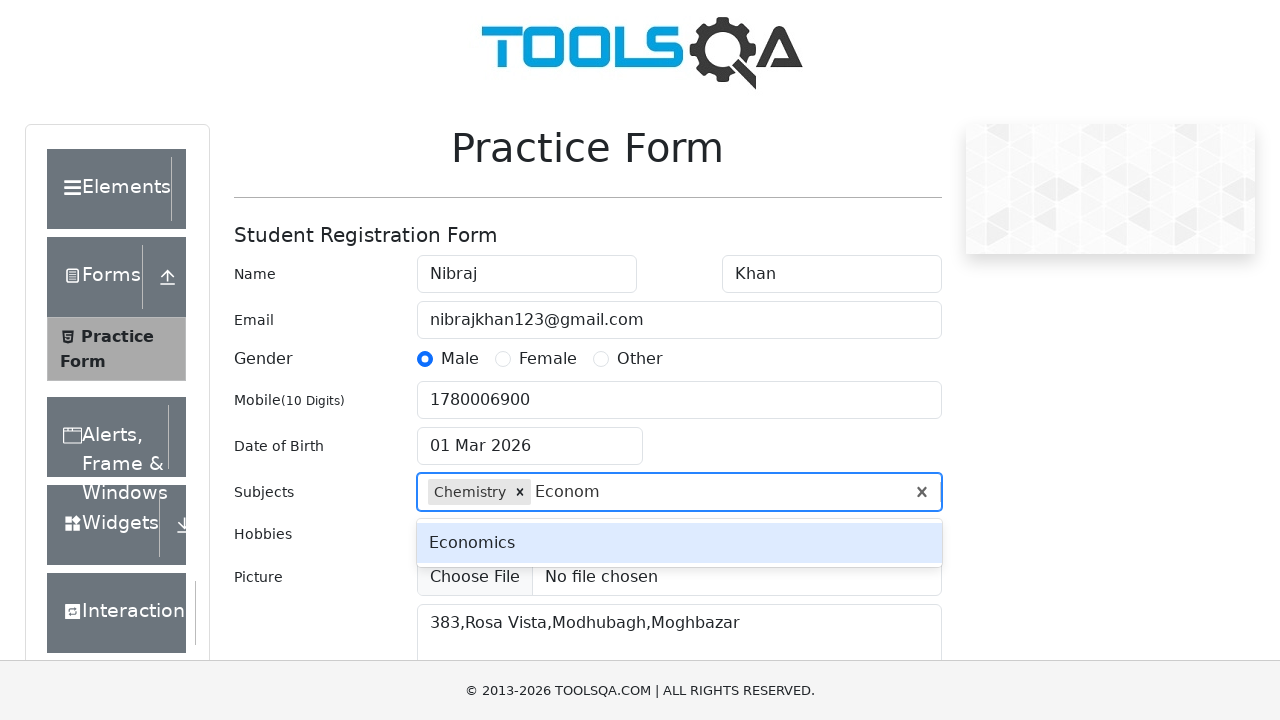

Pressed Enter to select Economics subject on #subjectsInput
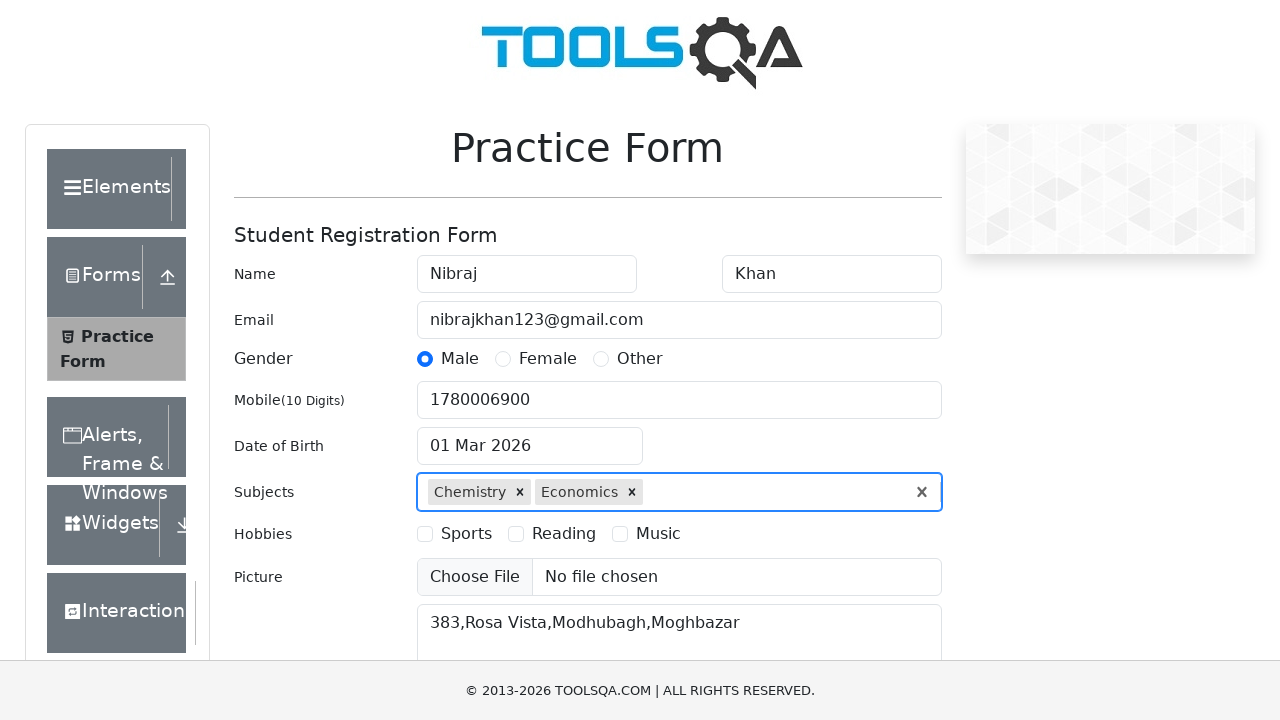

Clicked first hobby checkbox at (466, 534) on label[for='hobbies-checkbox-1']
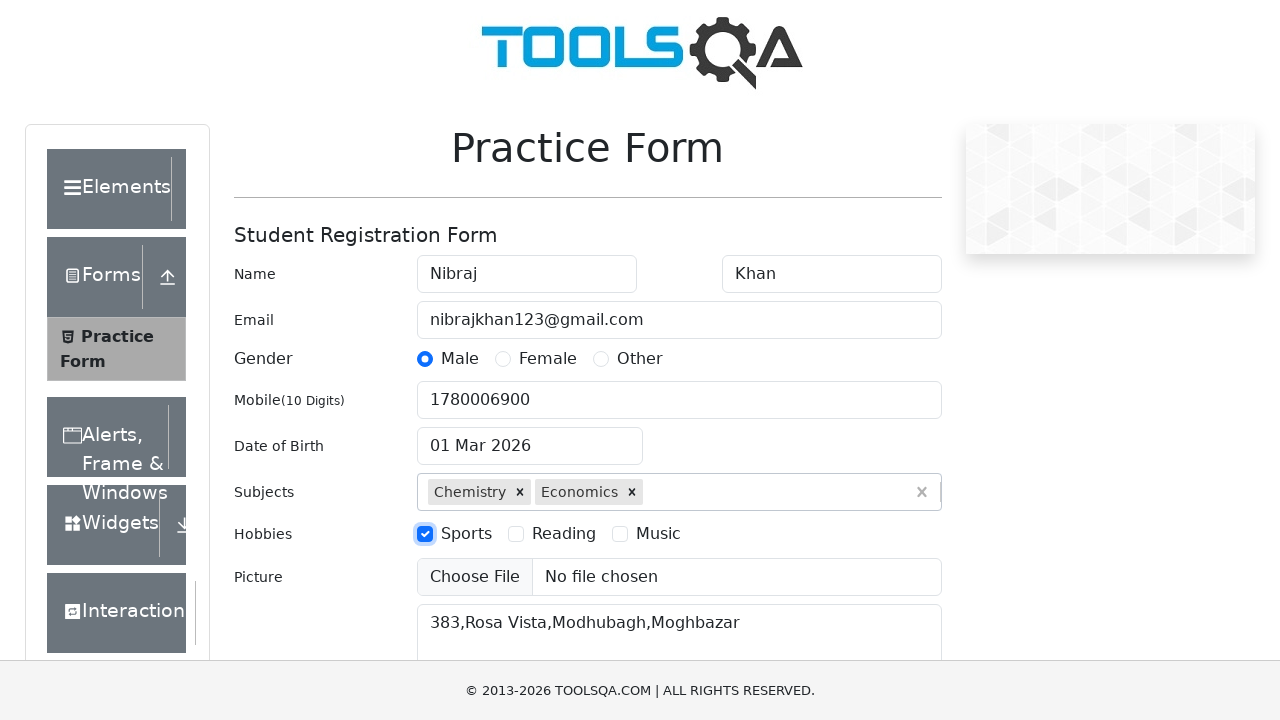

Clicked second hobby checkbox at (564, 534) on label[for='hobbies-checkbox-2']
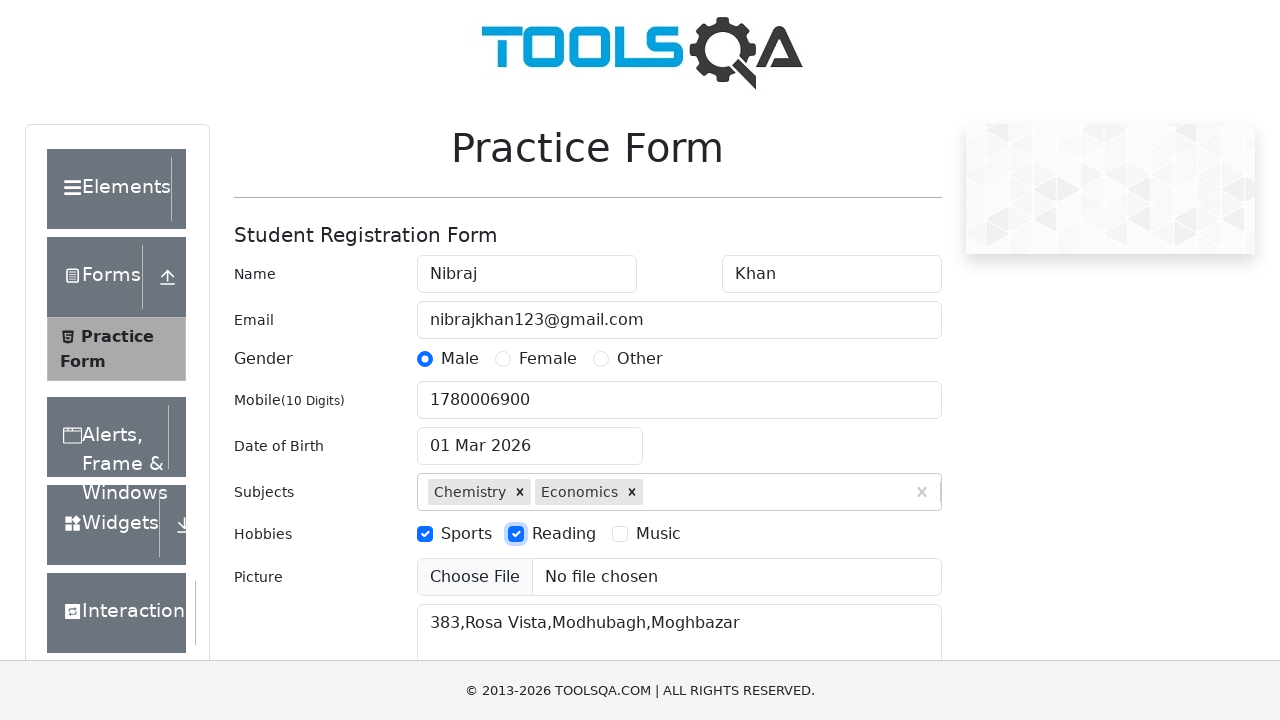

Typed 'Ha' in state dropdown to filter options on #react-select-3-input
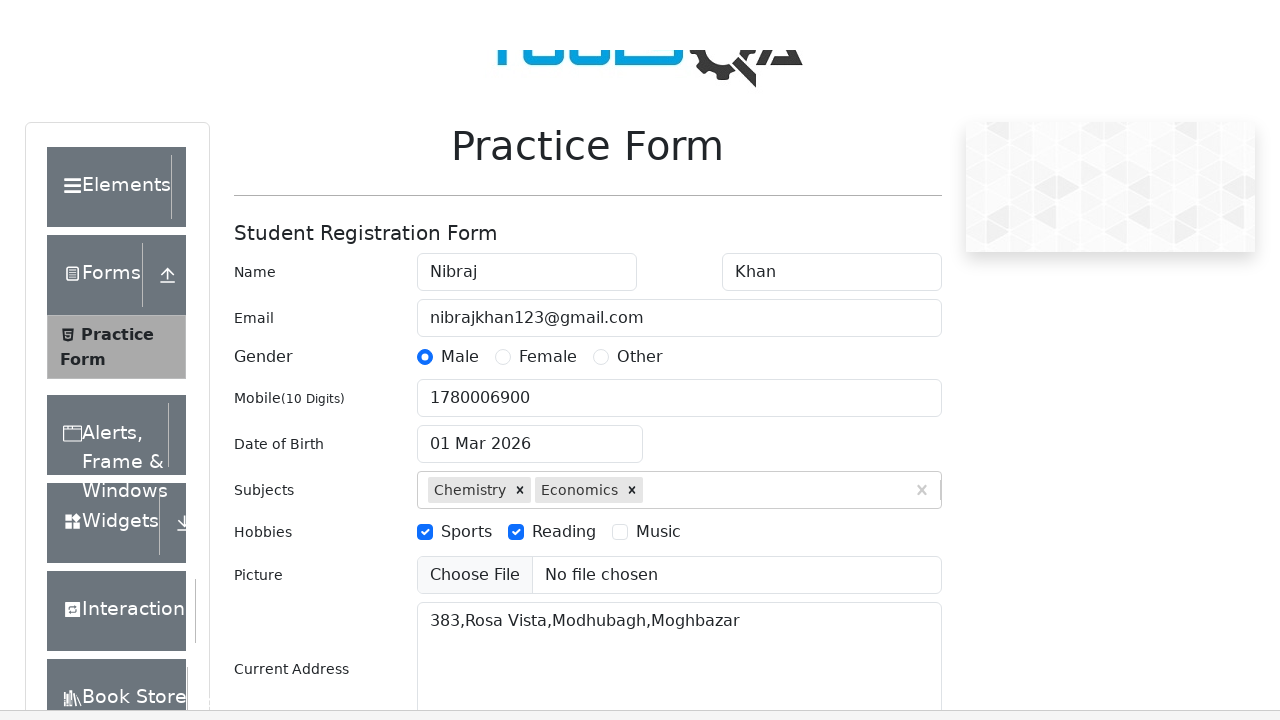

Pressed Enter to select Haryana state on #react-select-3-input
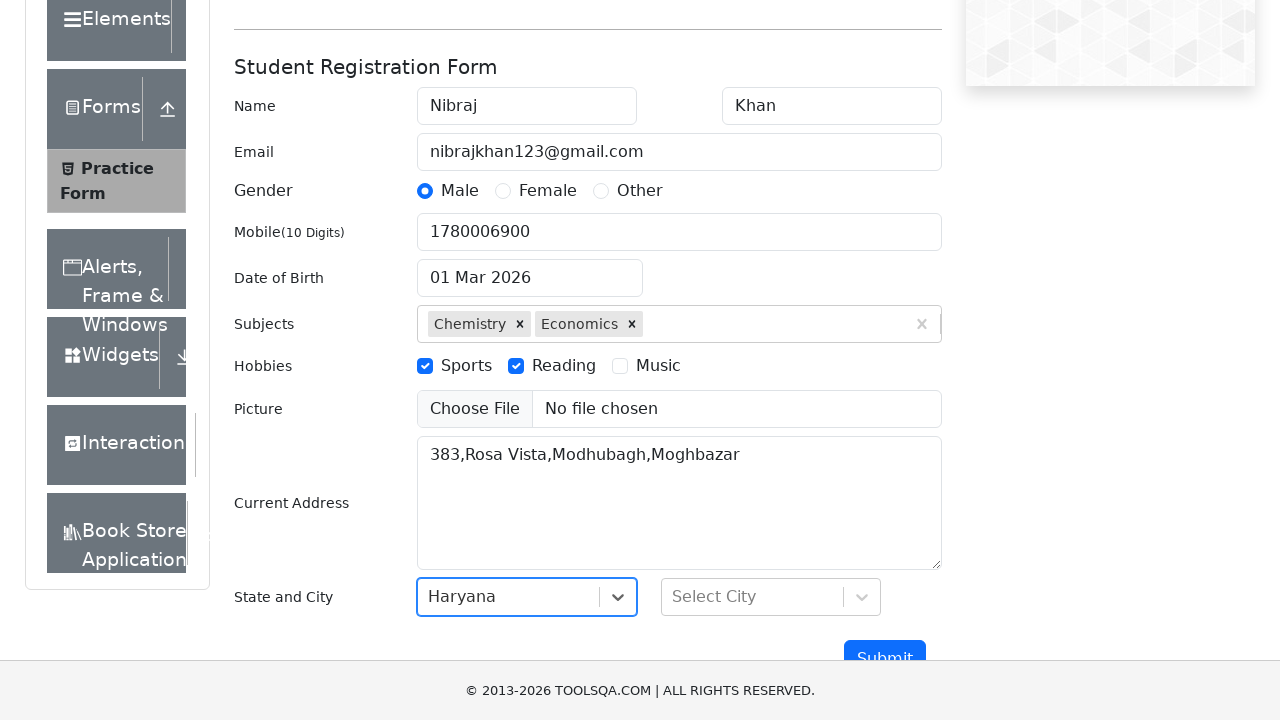

Clicked city dropdown to open options at (674, 597) on #react-select-4-input
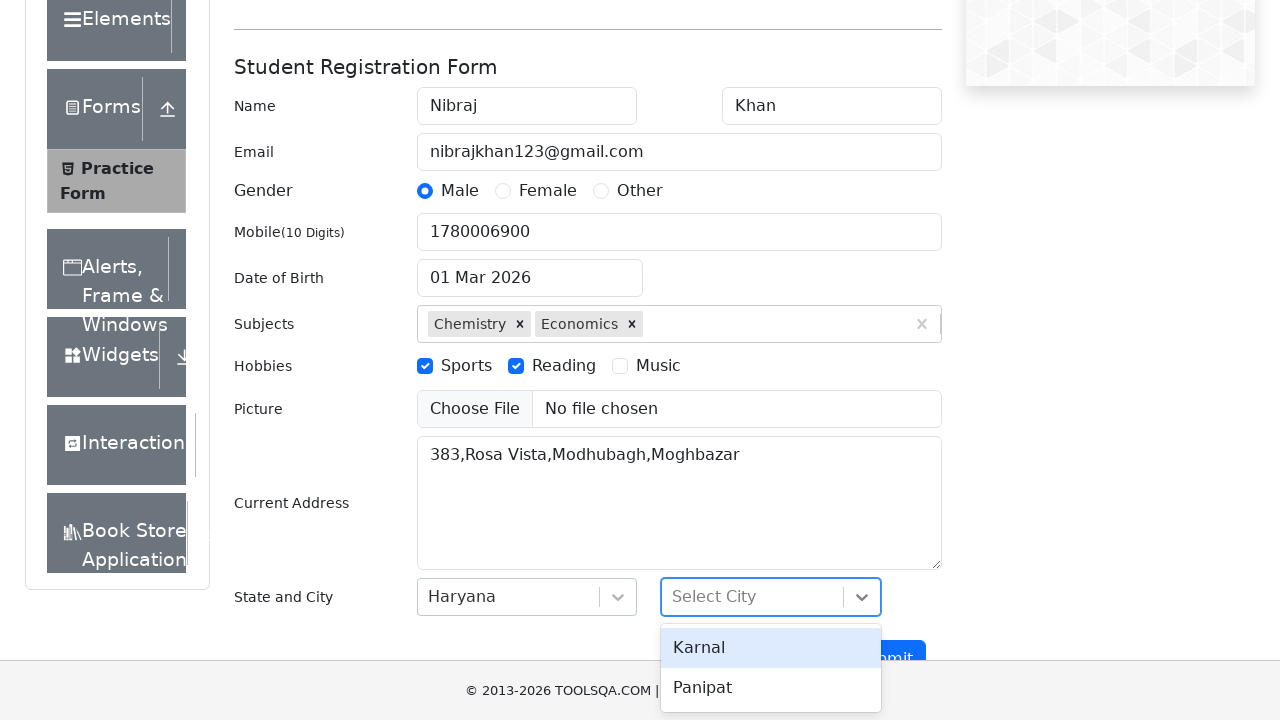

Pressed Enter to select city on #react-select-4-input
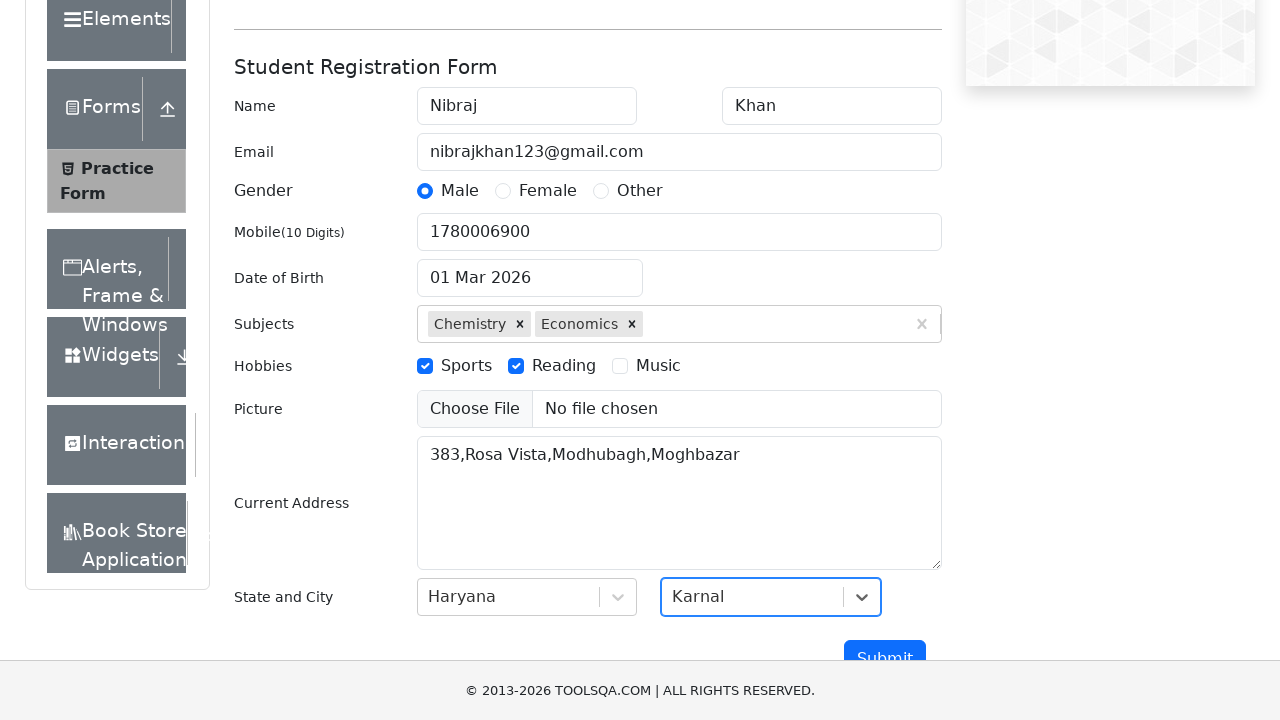

Clicked submit button to submit form at (885, 659) on #submit
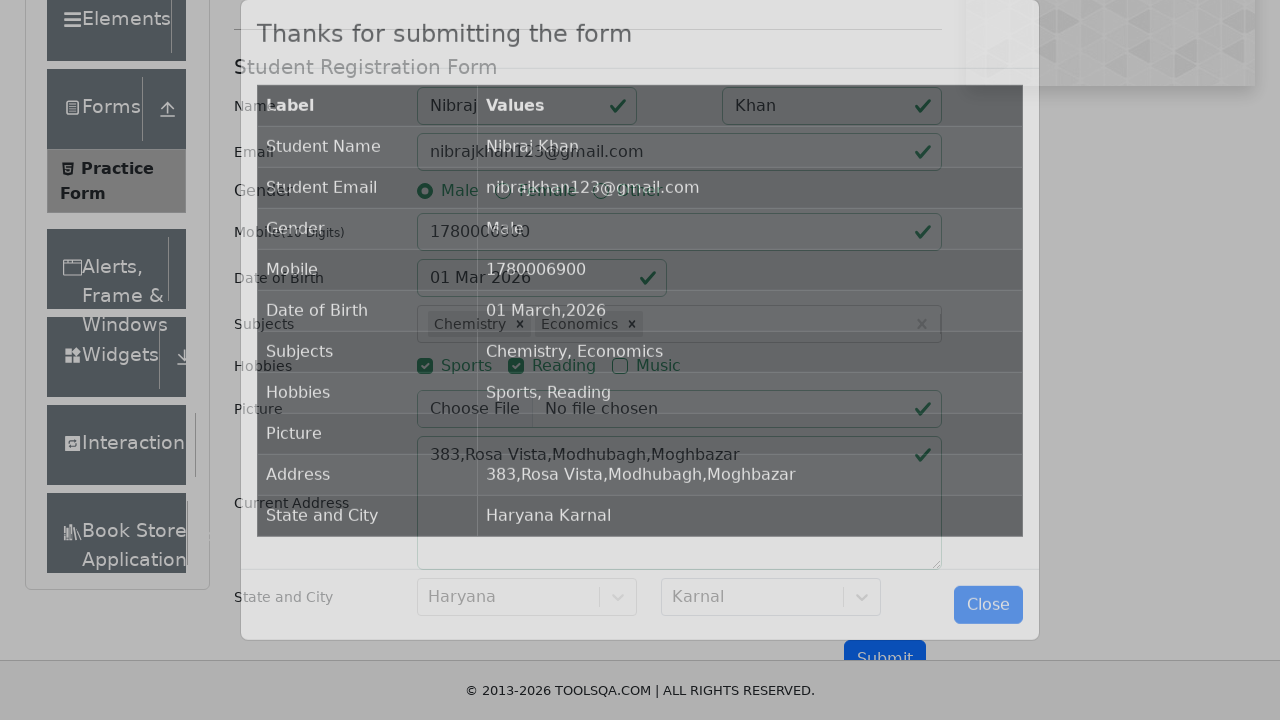

Waited for confirmation modal to appear
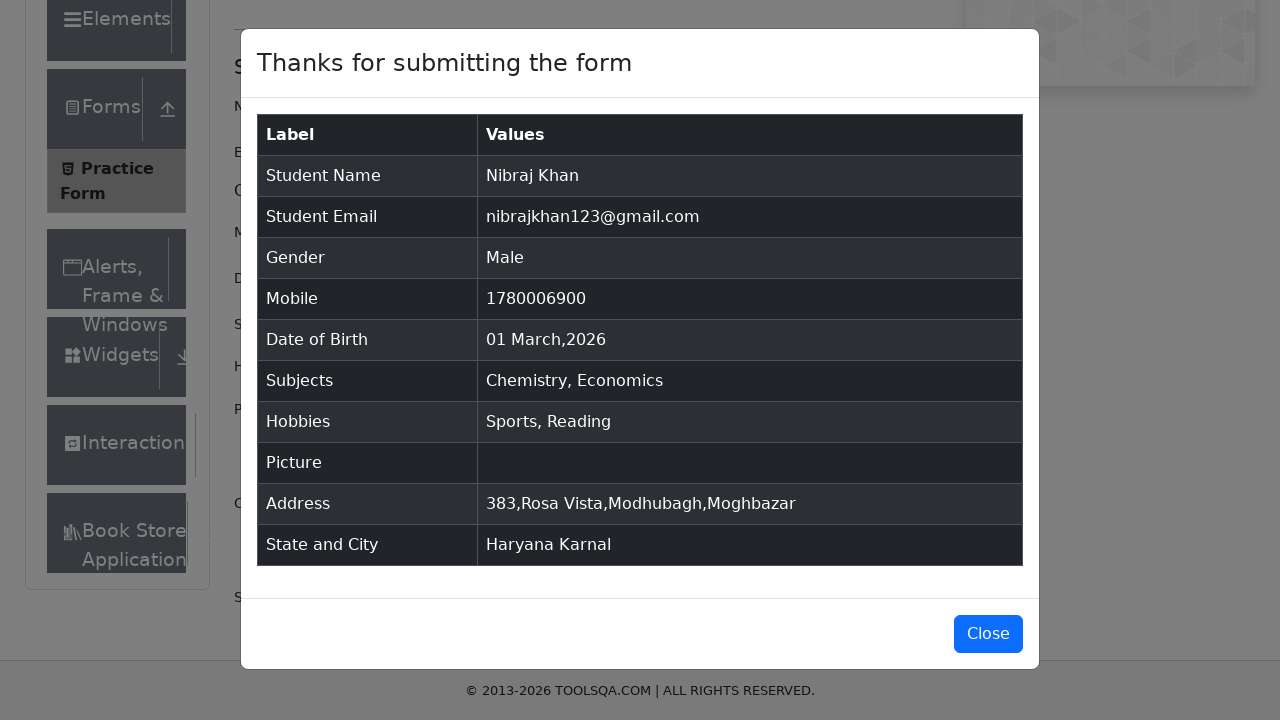

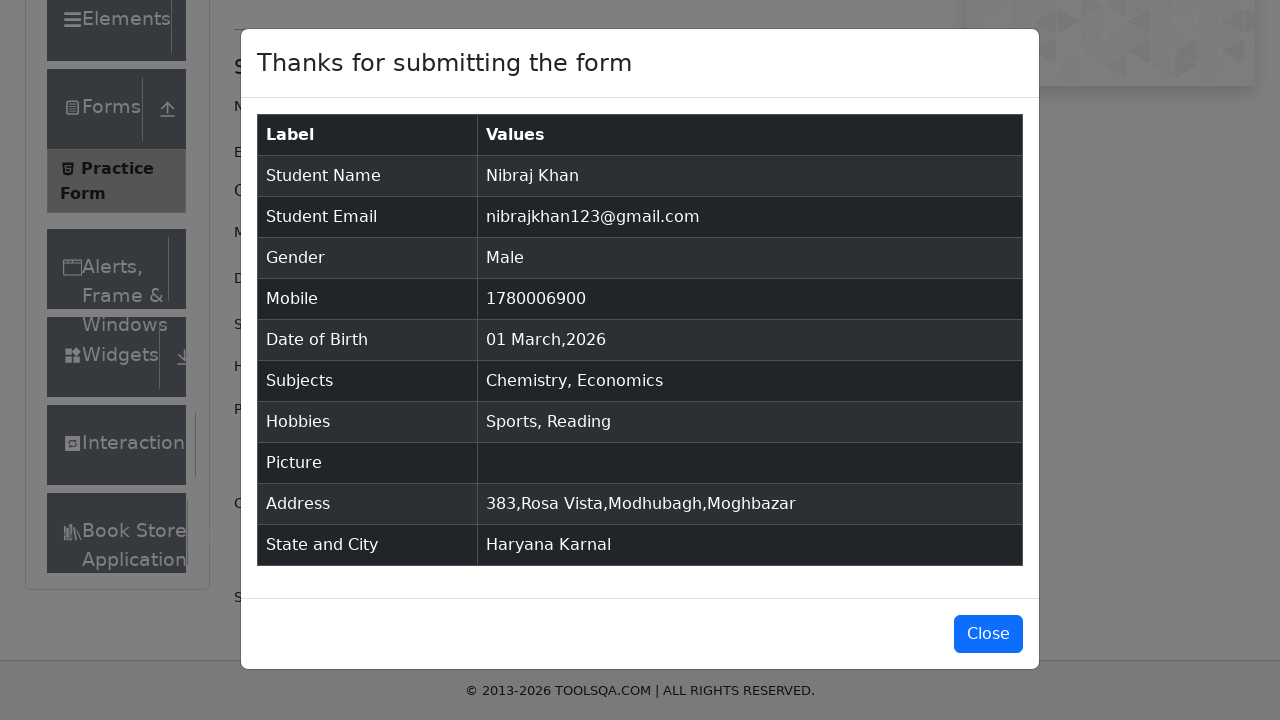